Creates a new paste on Pastebin with simple text content, sets expiration to 10 minutes, adds a title, and submits the paste

Starting URL: https://pastebin.com

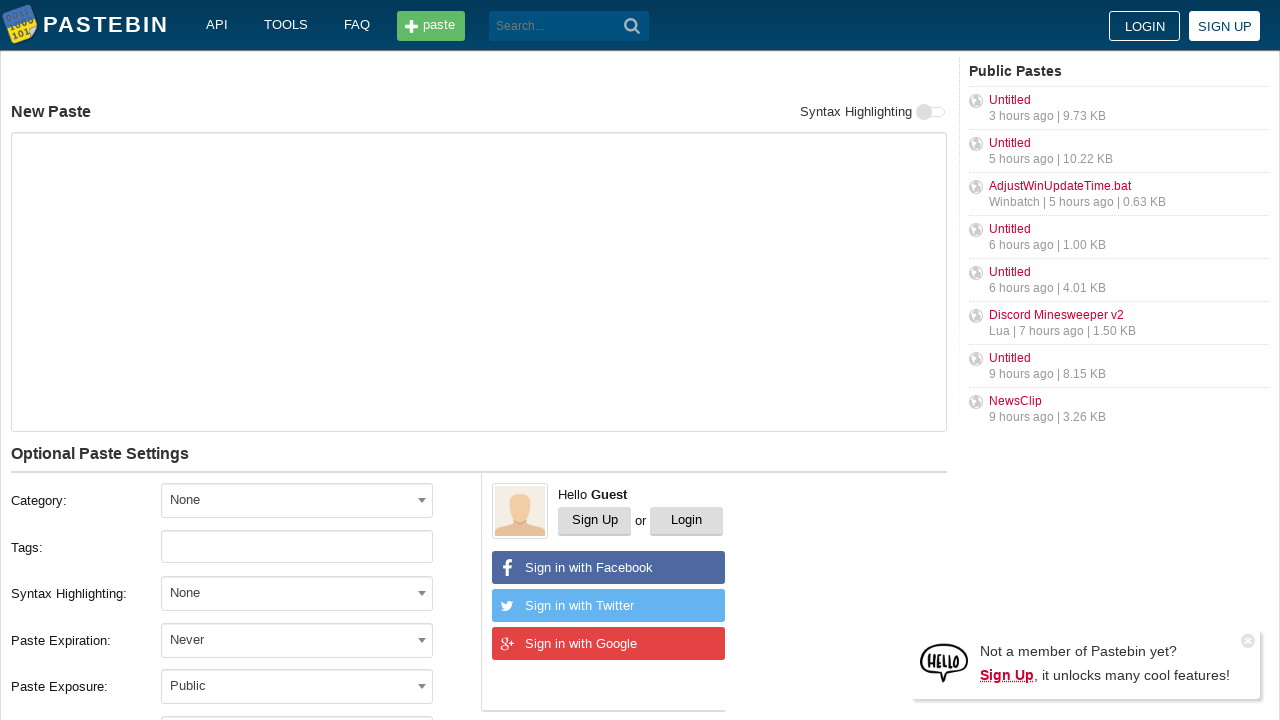

Filled paste content textarea with 'Hello from WebDriver' on textarea#postform-text
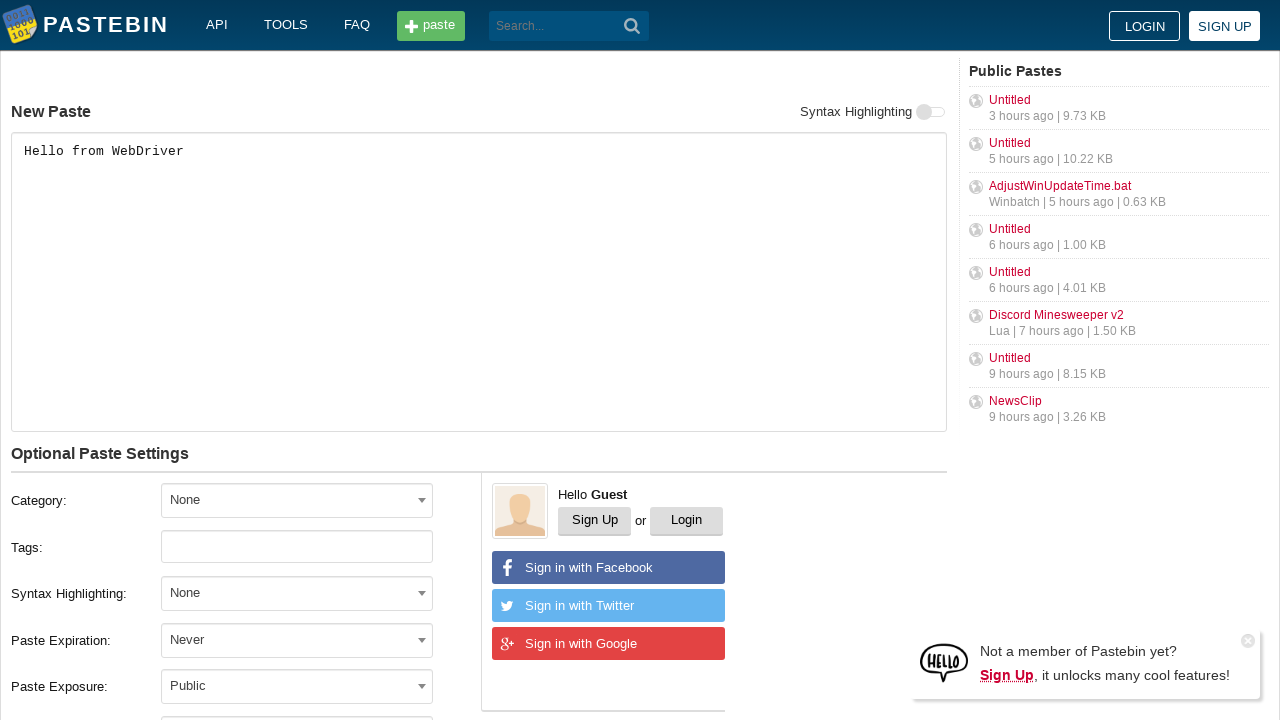

Scrolled expiration dropdown into view
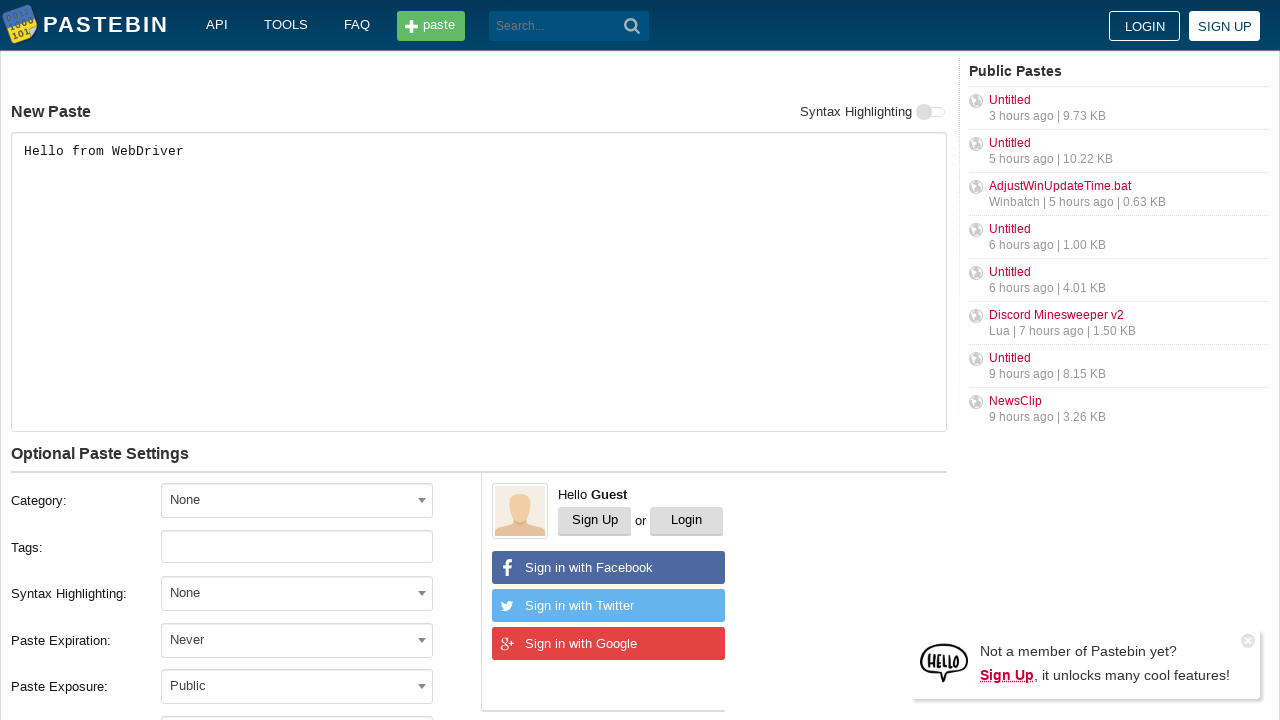

Clicked expiration dropdown to open at (297, 640) on div.form-group.field-postform-expiration span.select2-selection
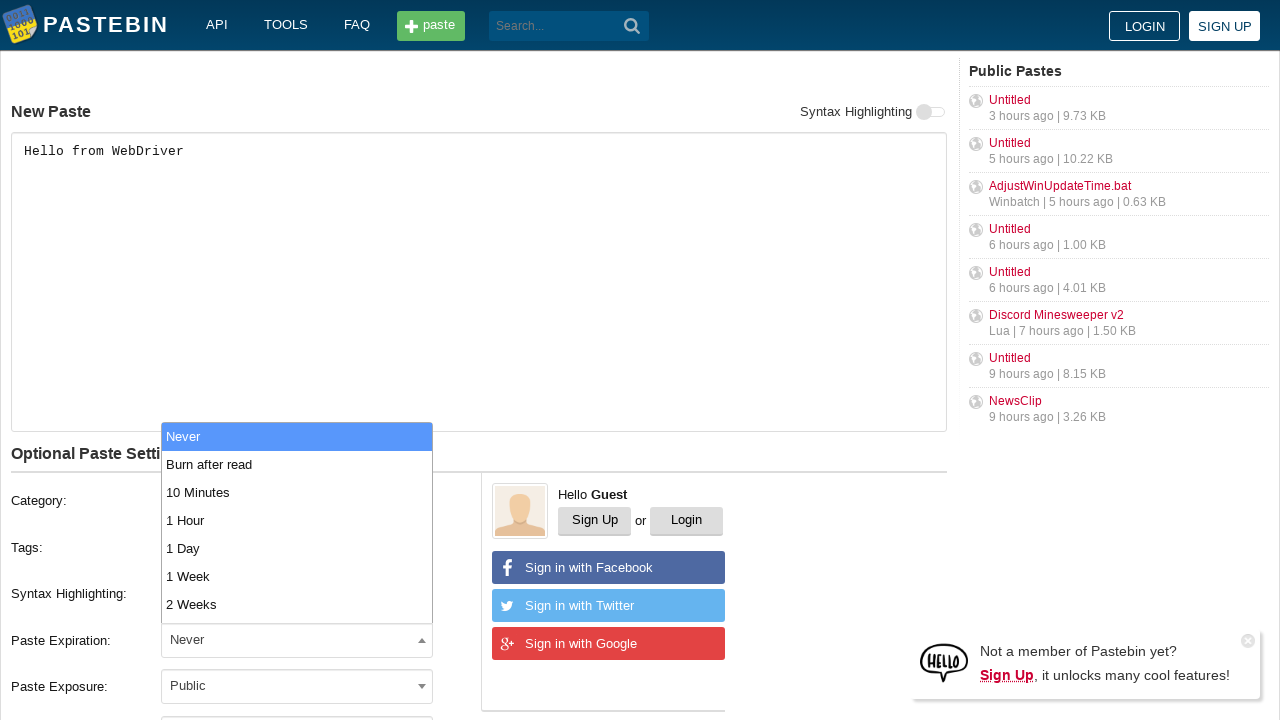

Pressed ArrowDown to navigate dropdown
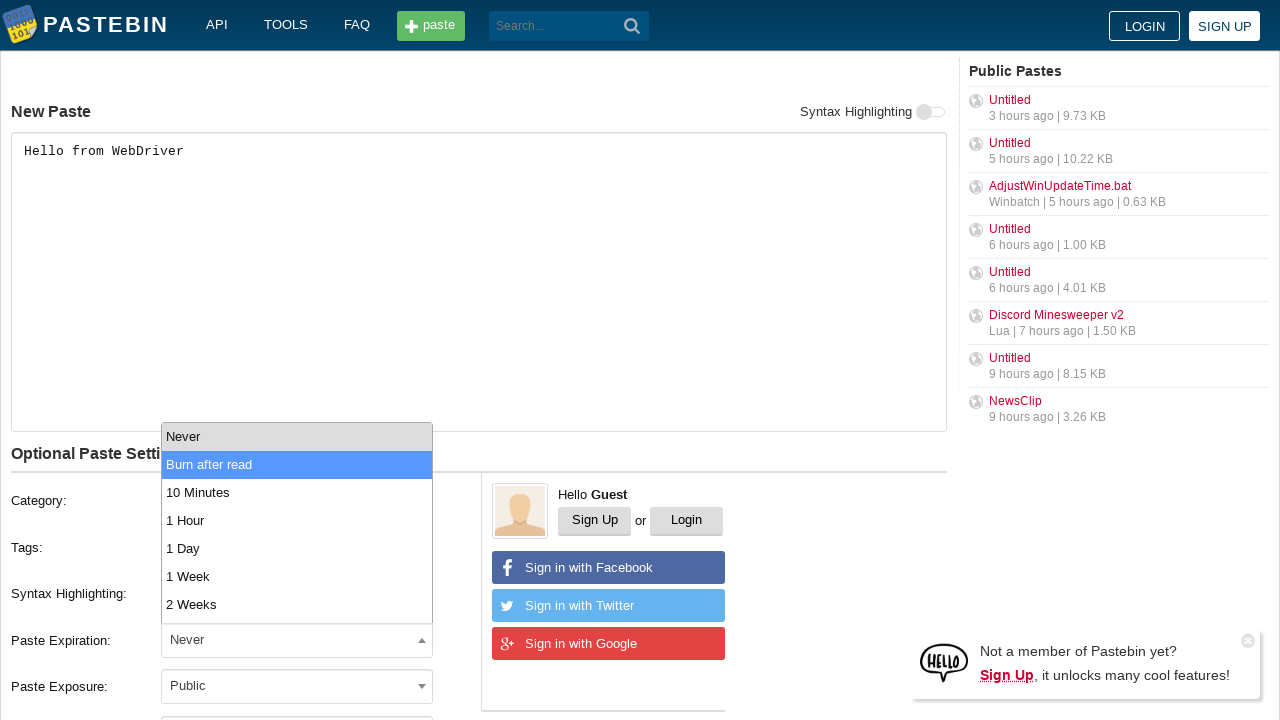

Pressed ArrowDown again to select '10 Minutes' option
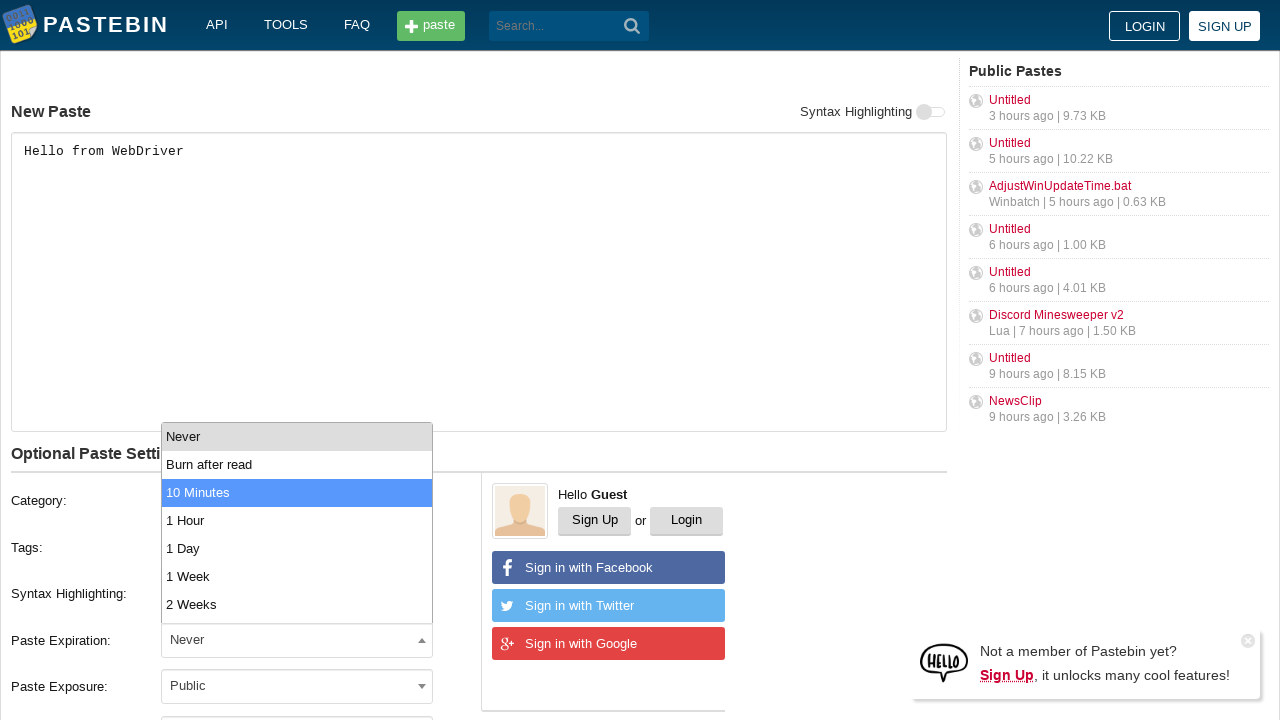

Pressed Enter to confirm '10 Minutes' expiration selection
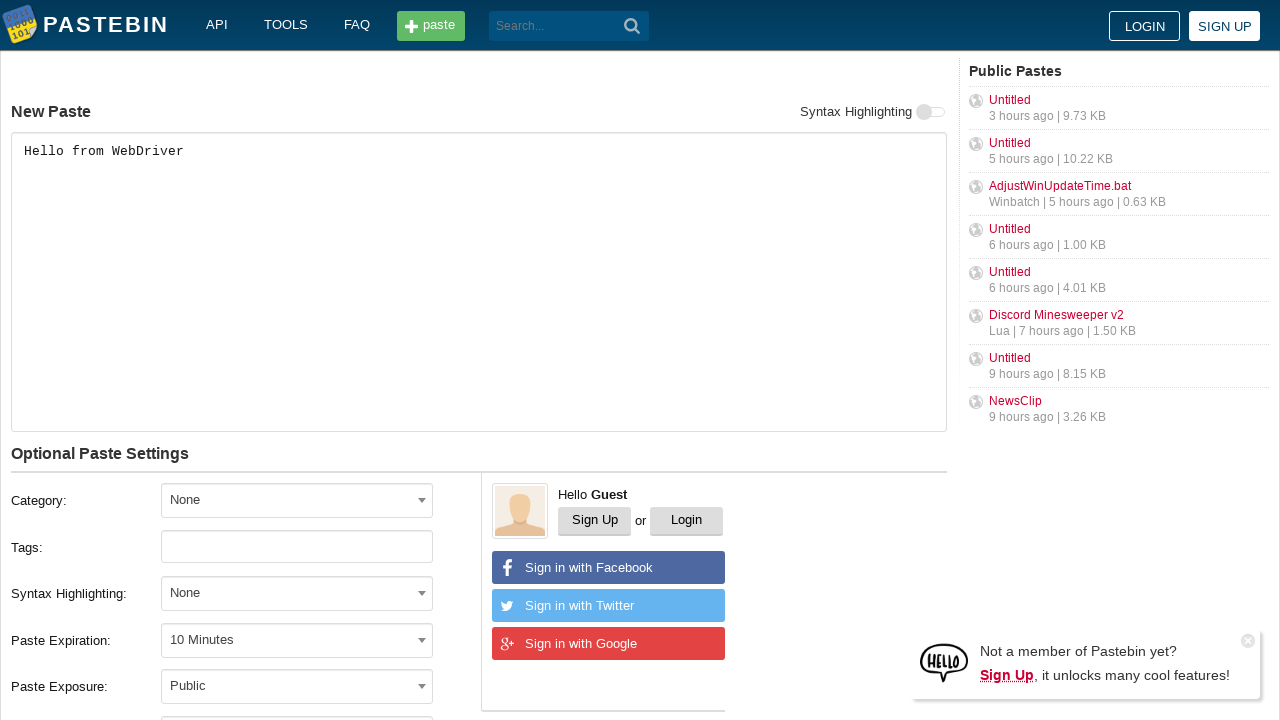

Filled paste title field with 'helloweb' on input#postform-name
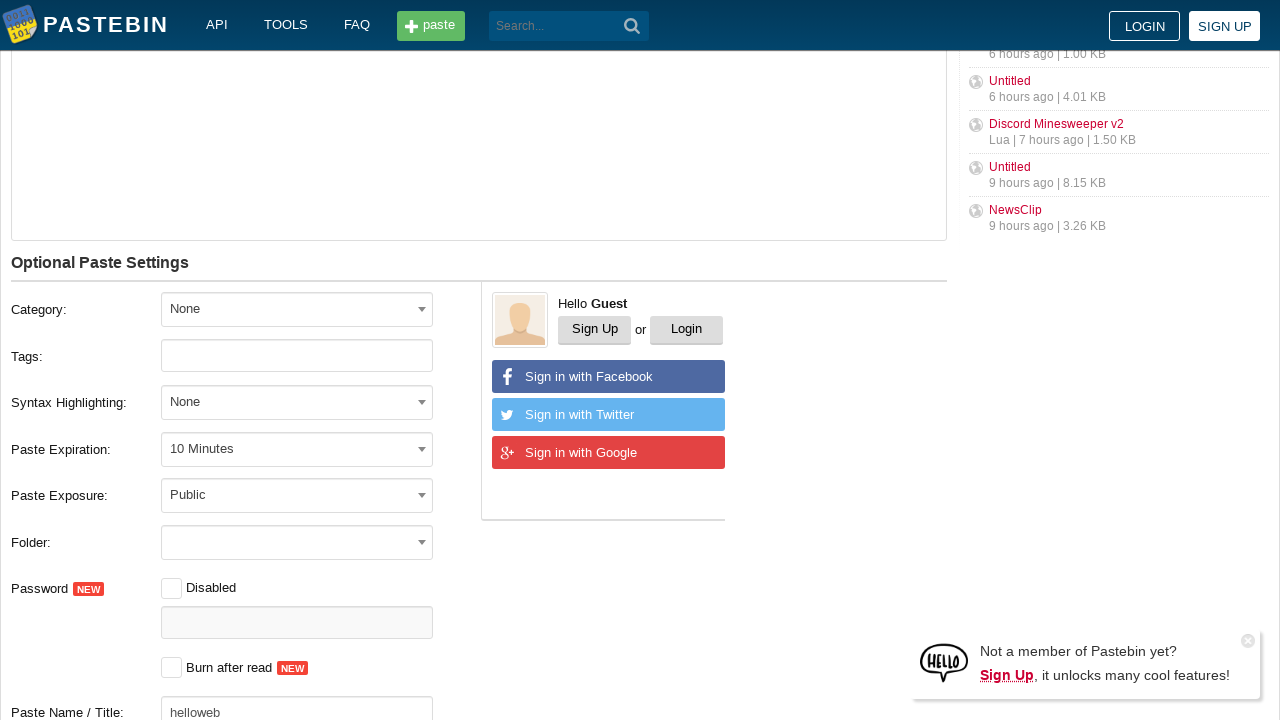

Clicked submit button to create paste at (240, 400) on button.btn.-big
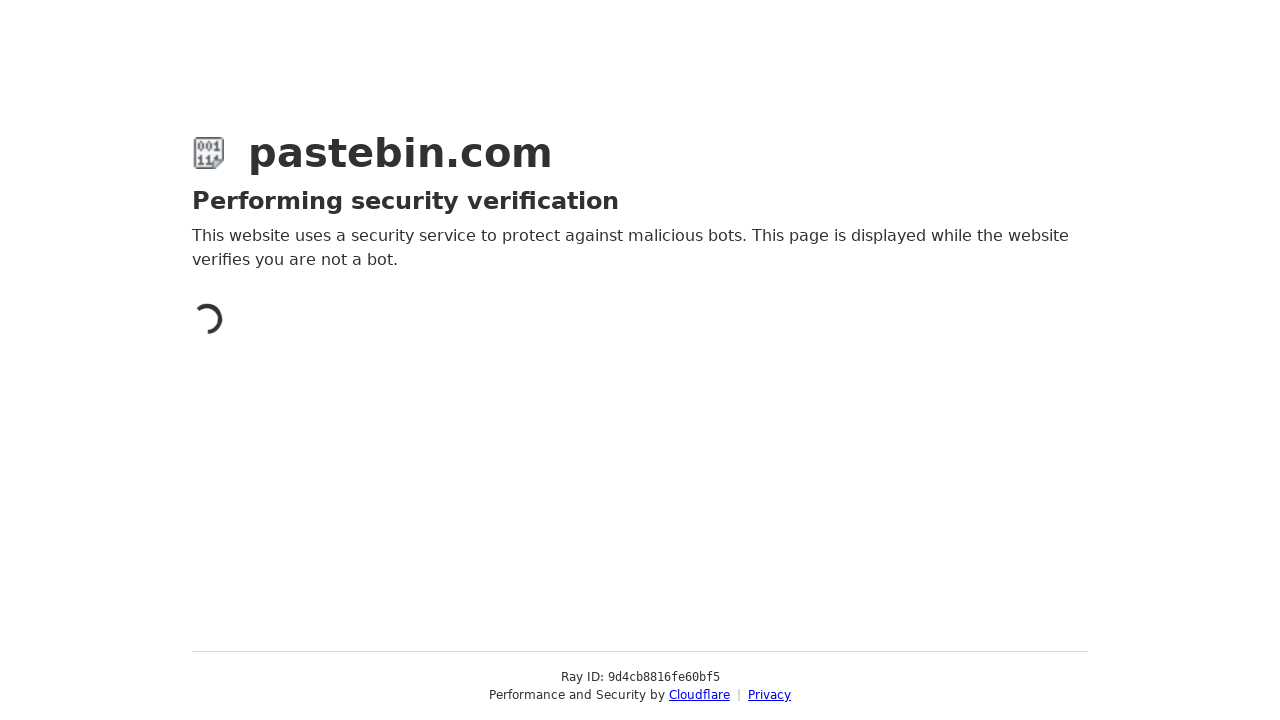

Waited for network idle state after paste submission
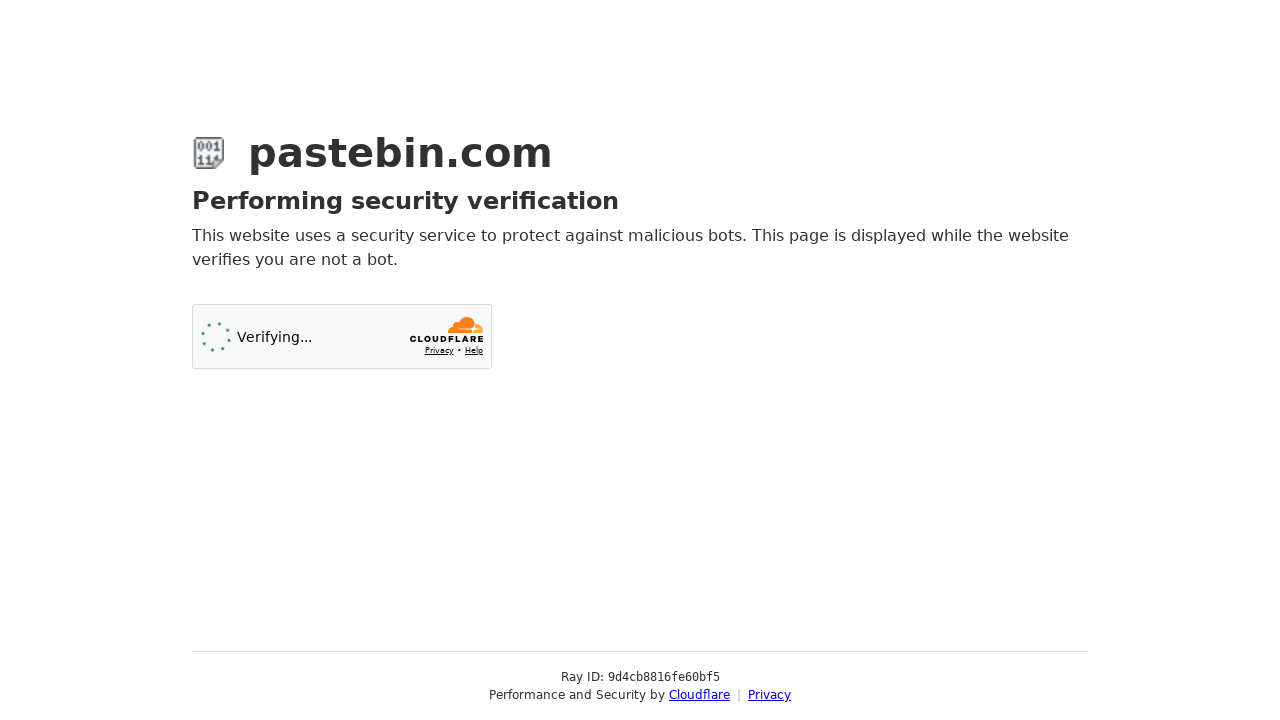

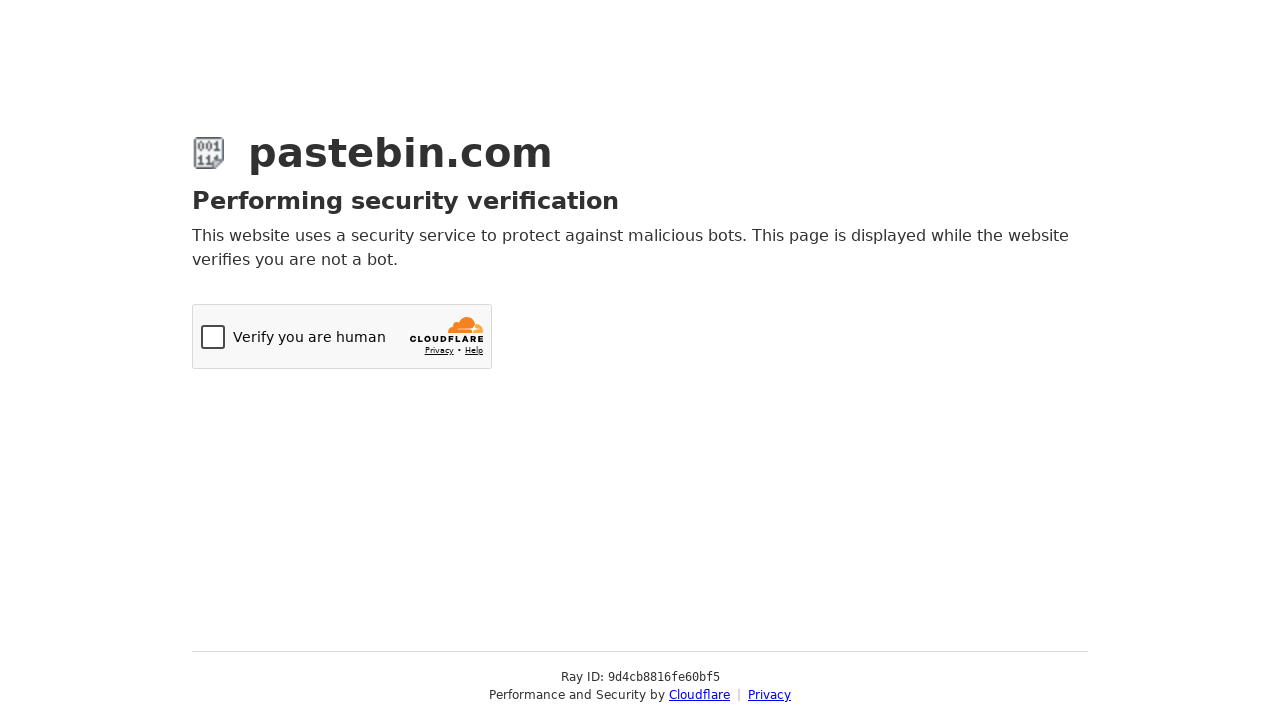